Tests clicking on anchor tag links on the Japan Meteorological Agency weather forecast page by finding all link elements and clicking the first one

Starting URL: http://www.jma.go.jp/jp/yoho/

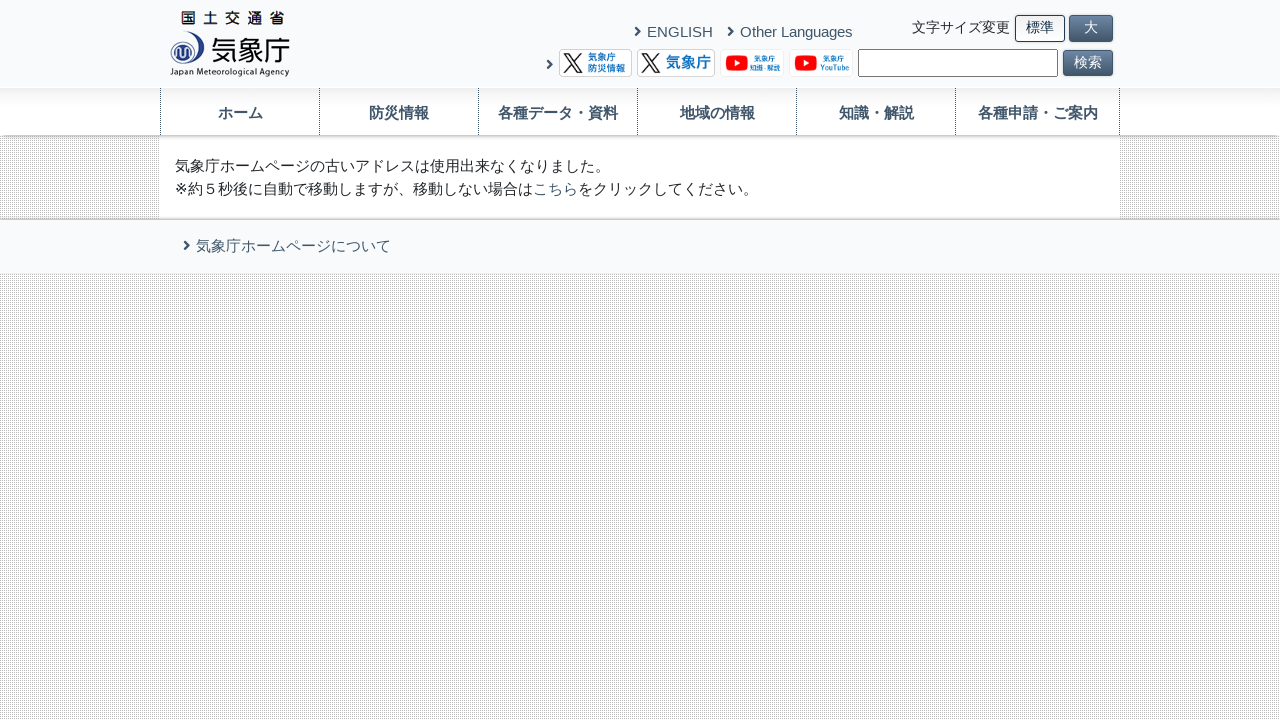

Waited for anchor tags to load on Japan Meteorological Agency weather forecast page
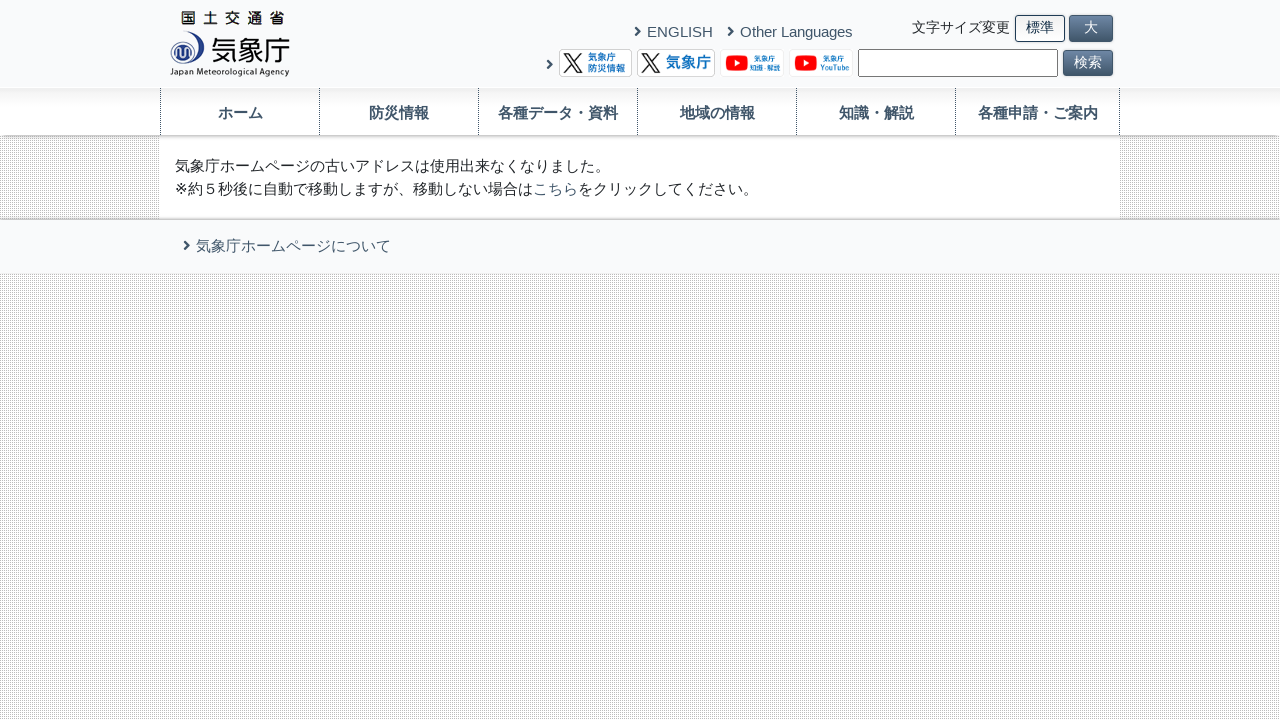

Located all anchor tag elements on the page
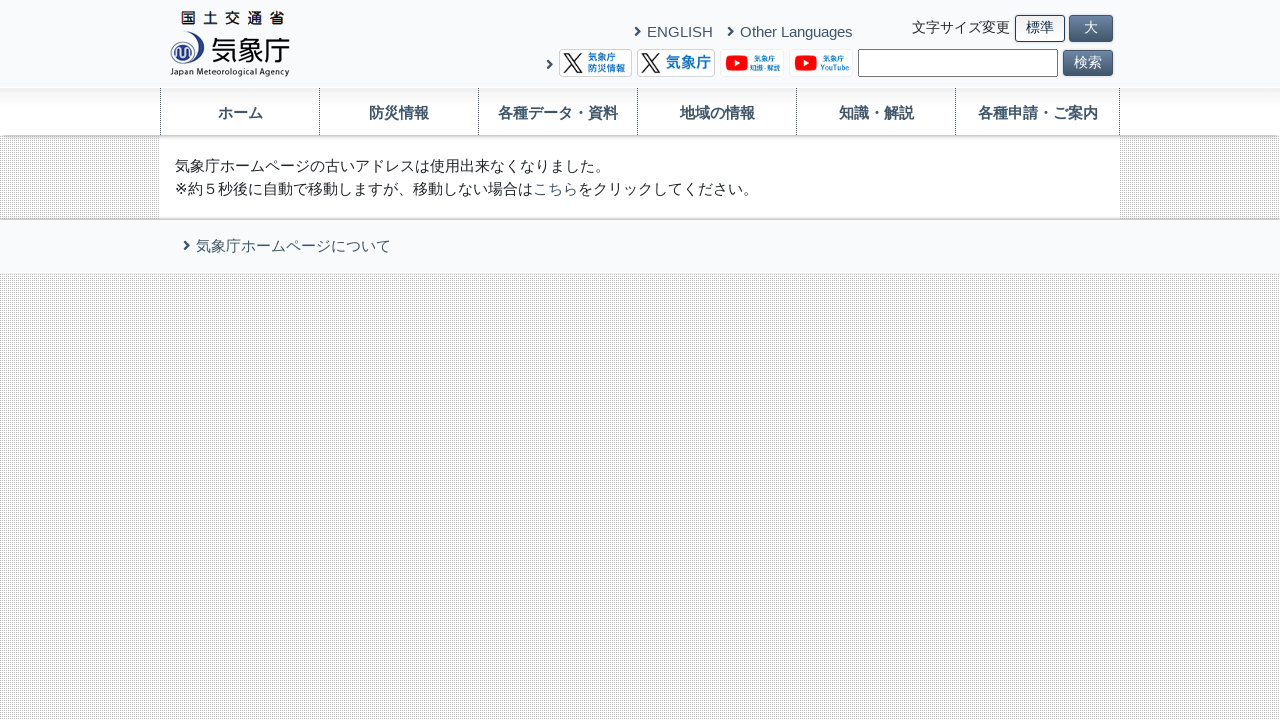

Clicked the first anchor tag link at (230, 44) on a >> nth=0
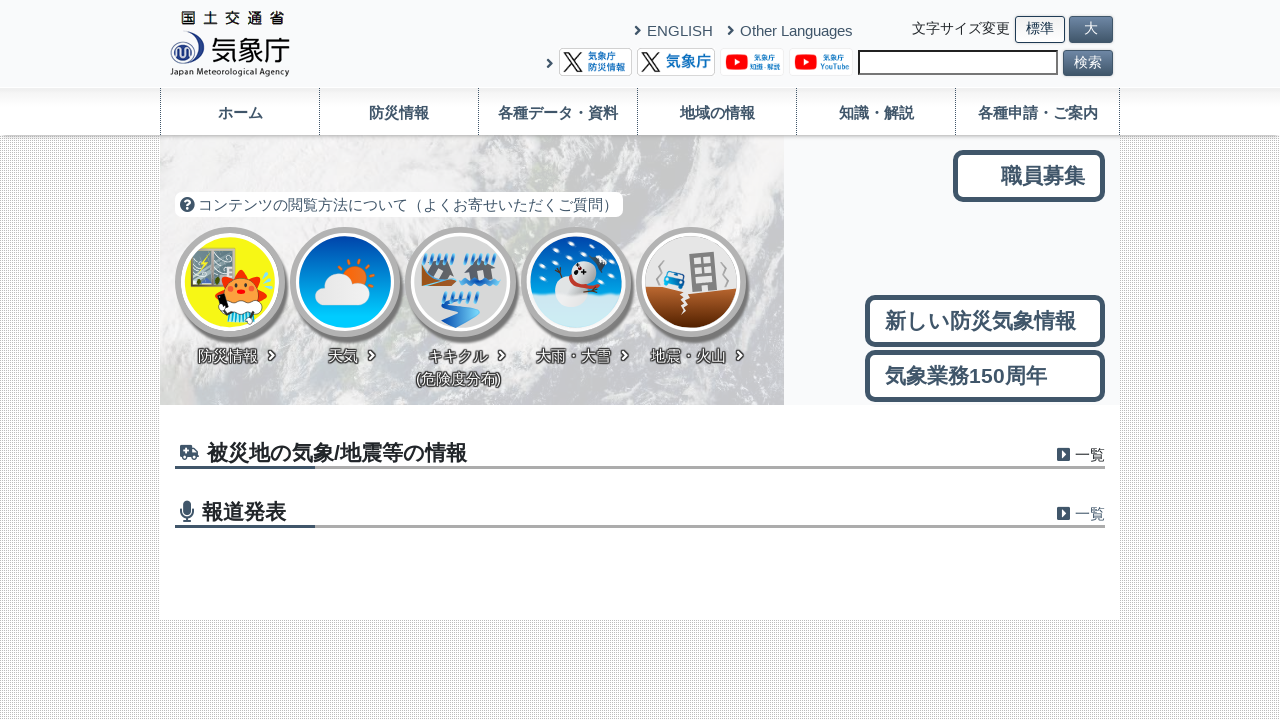

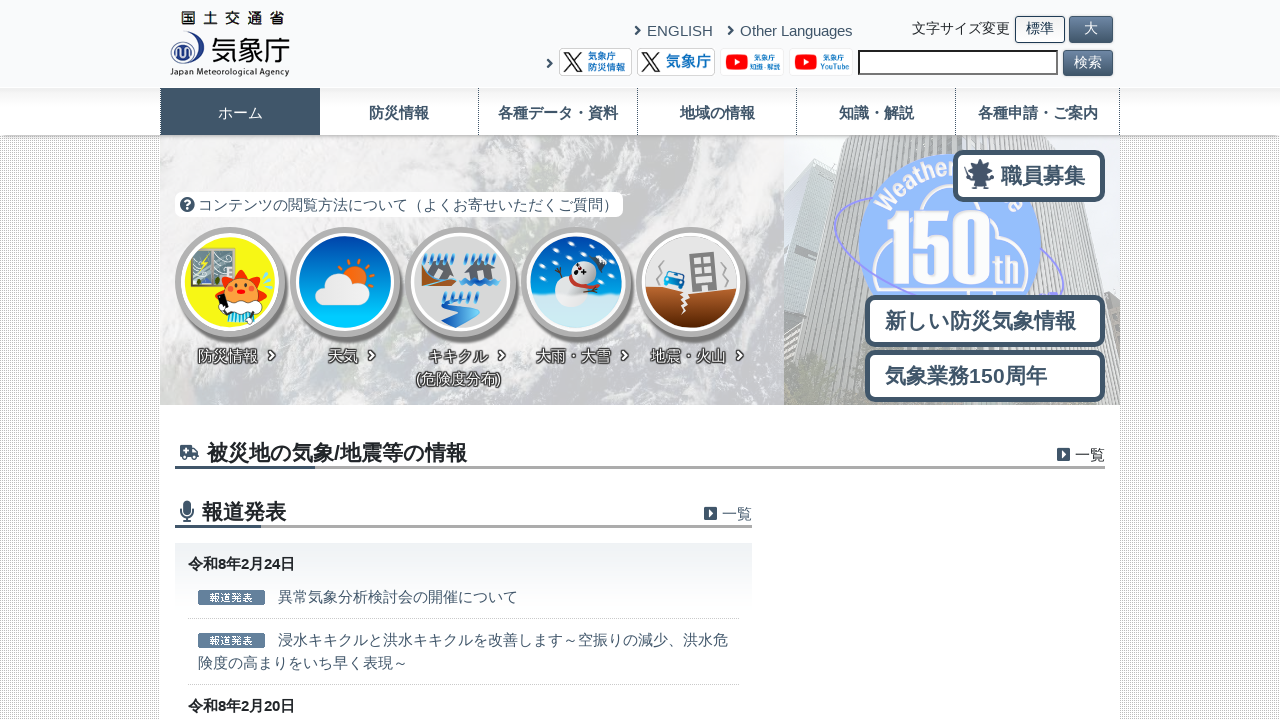